Tests sorting the Due column in descending order by clicking the column header twice and verifying the values are sorted correctly

Starting URL: http://the-internet.herokuapp.com/tables

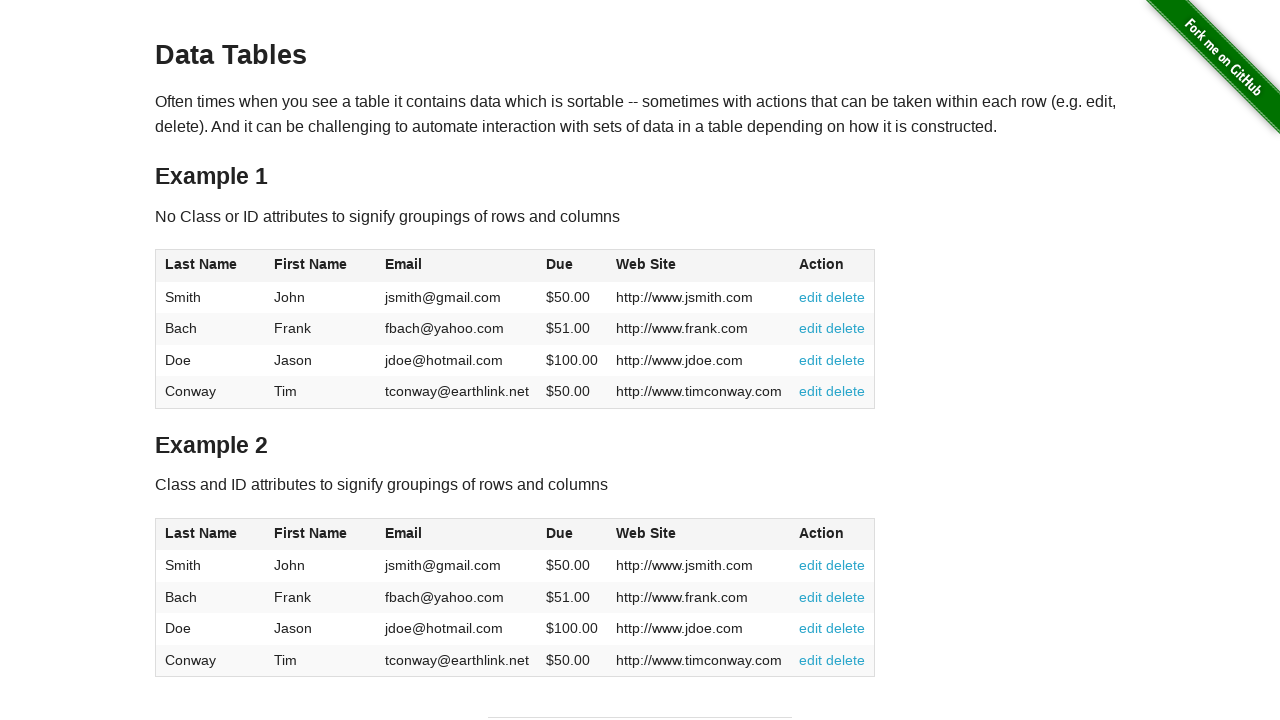

Clicked Due column header (first click) at (572, 266) on #table1 thead tr th:nth-of-type(4)
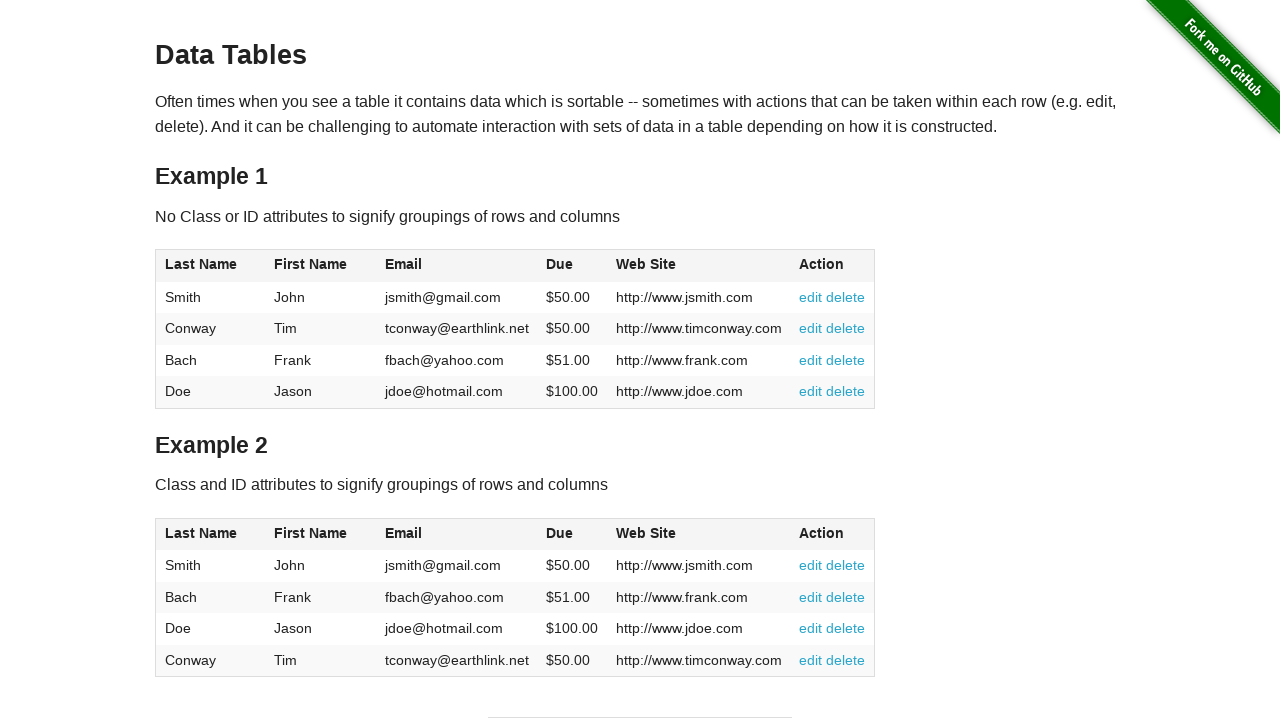

Clicked Due column header (second click to sort descending) at (572, 266) on #table1 thead tr th:nth-of-type(4)
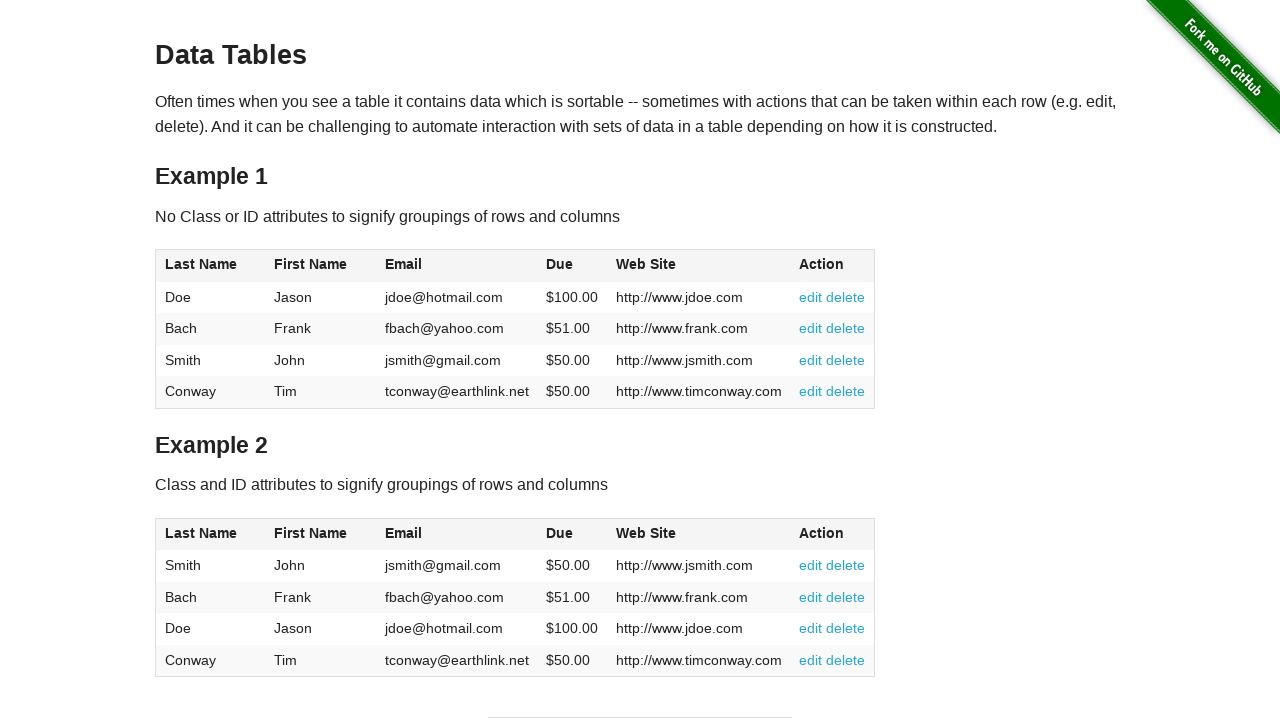

Table loaded and Due column values are visible
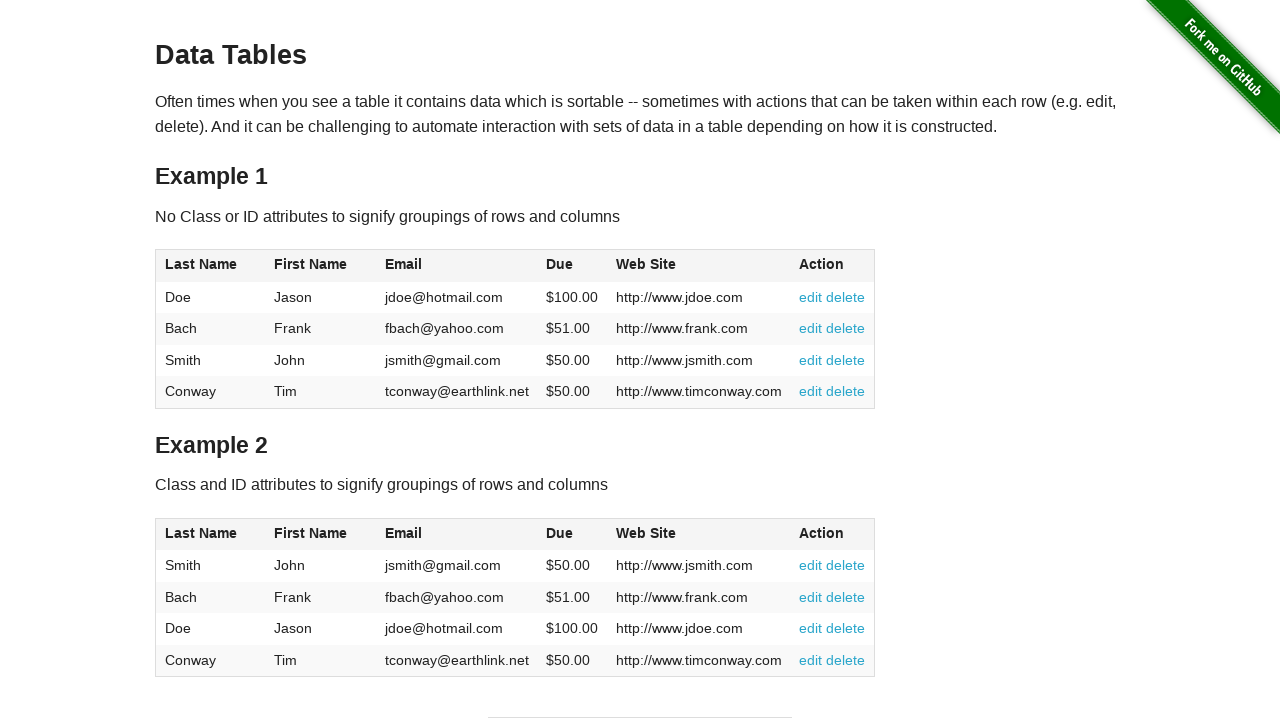

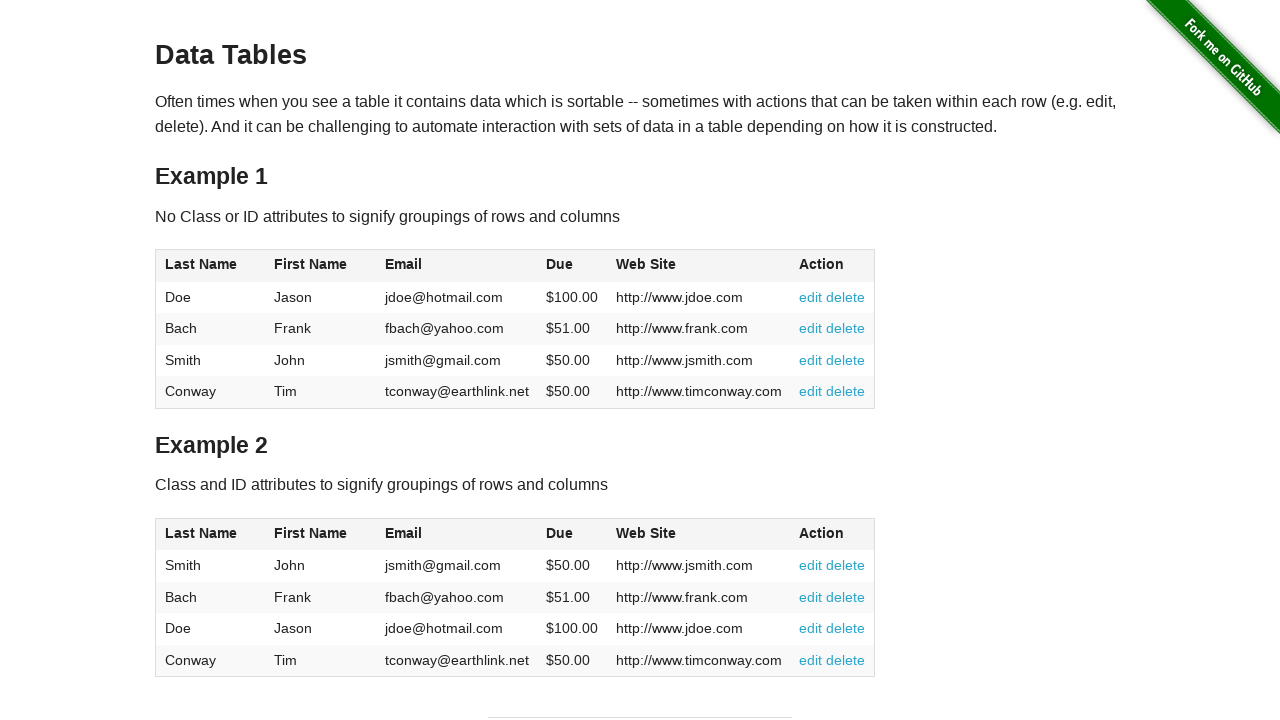